Tests reading cookies from a webpage by verifying cookie values exist and then clicking a refresh cookies button

Starting URL: https://bonigarcia.dev/selenium-webdriver-java/cookies.html

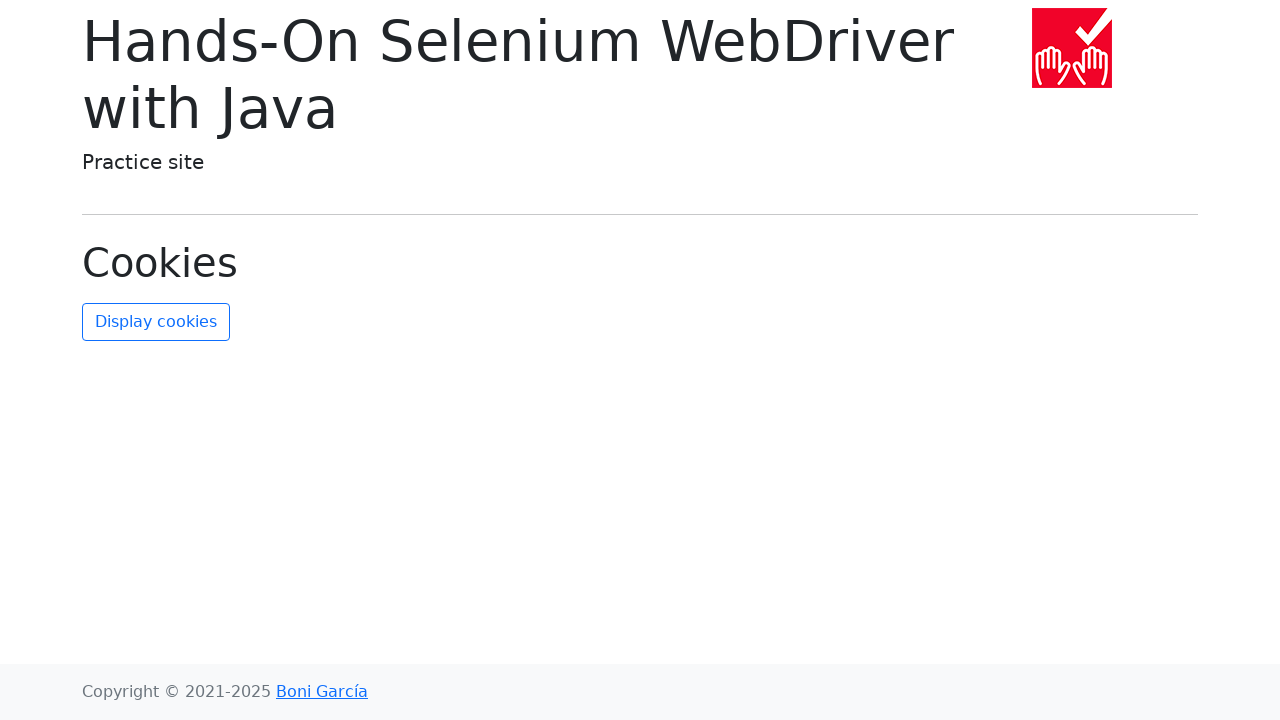

Retrieved all cookies from browser context
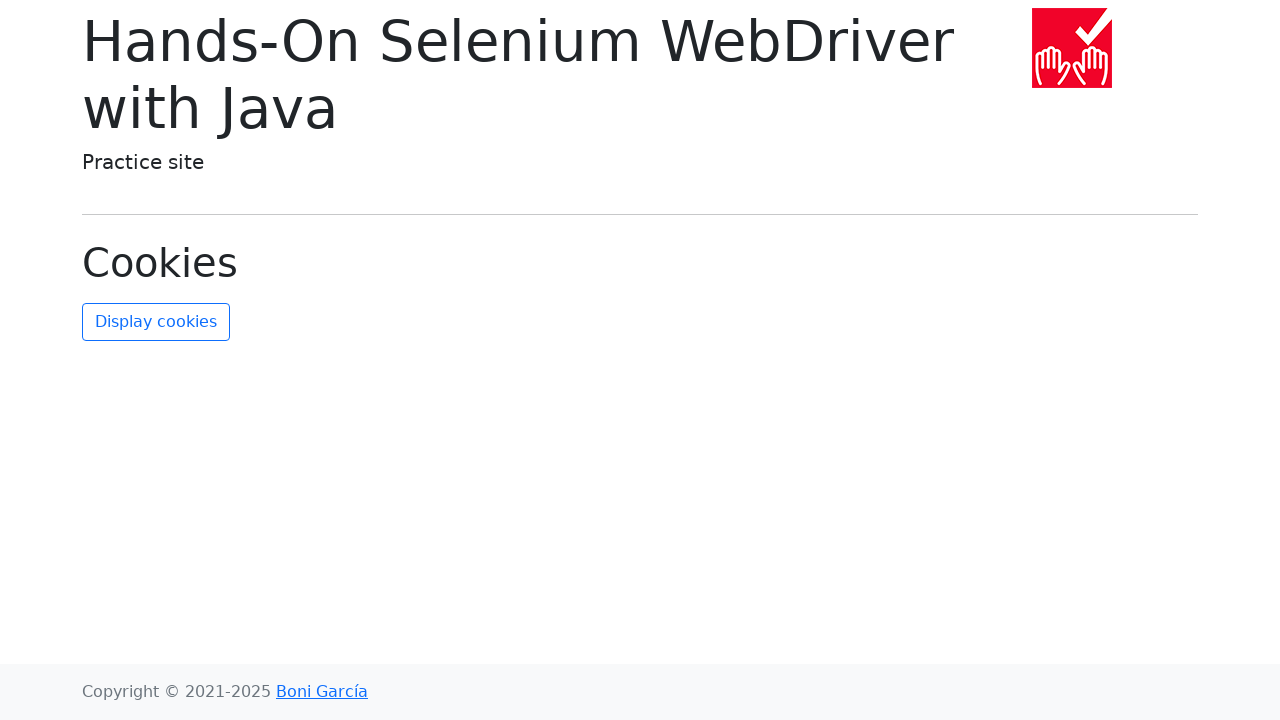

Verified that exactly 2 cookies exist
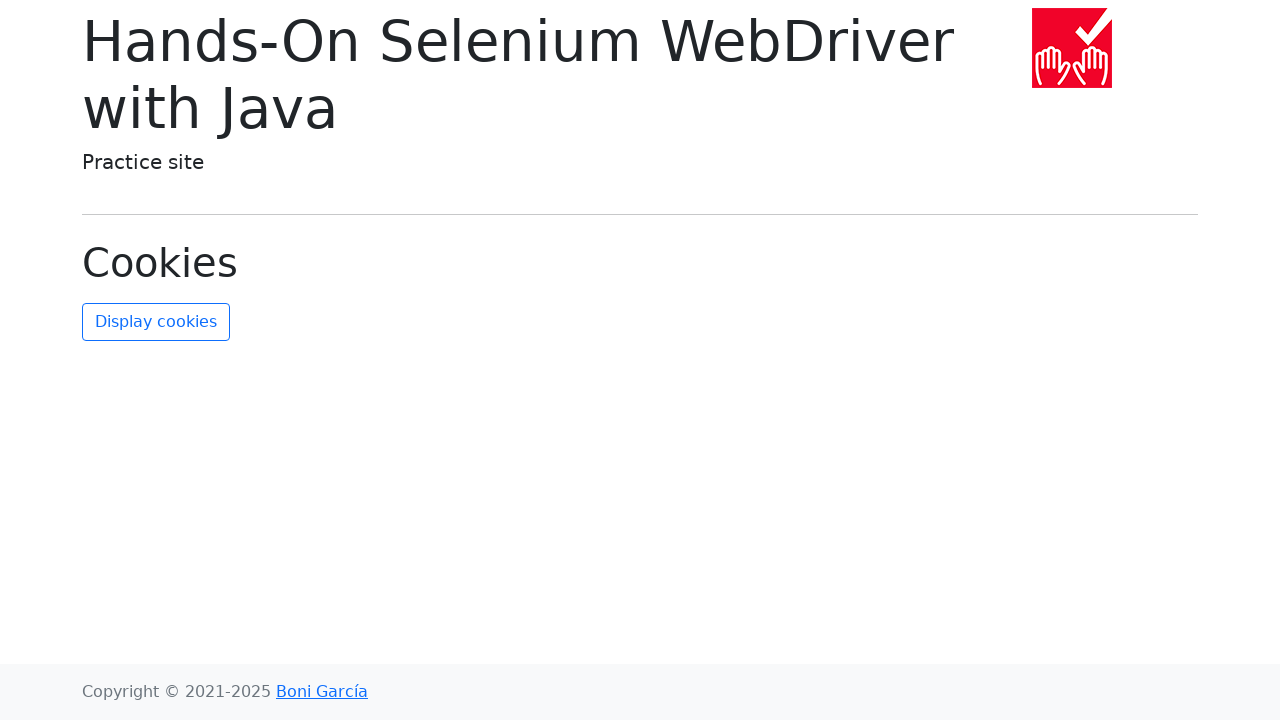

Located the 'username' cookie
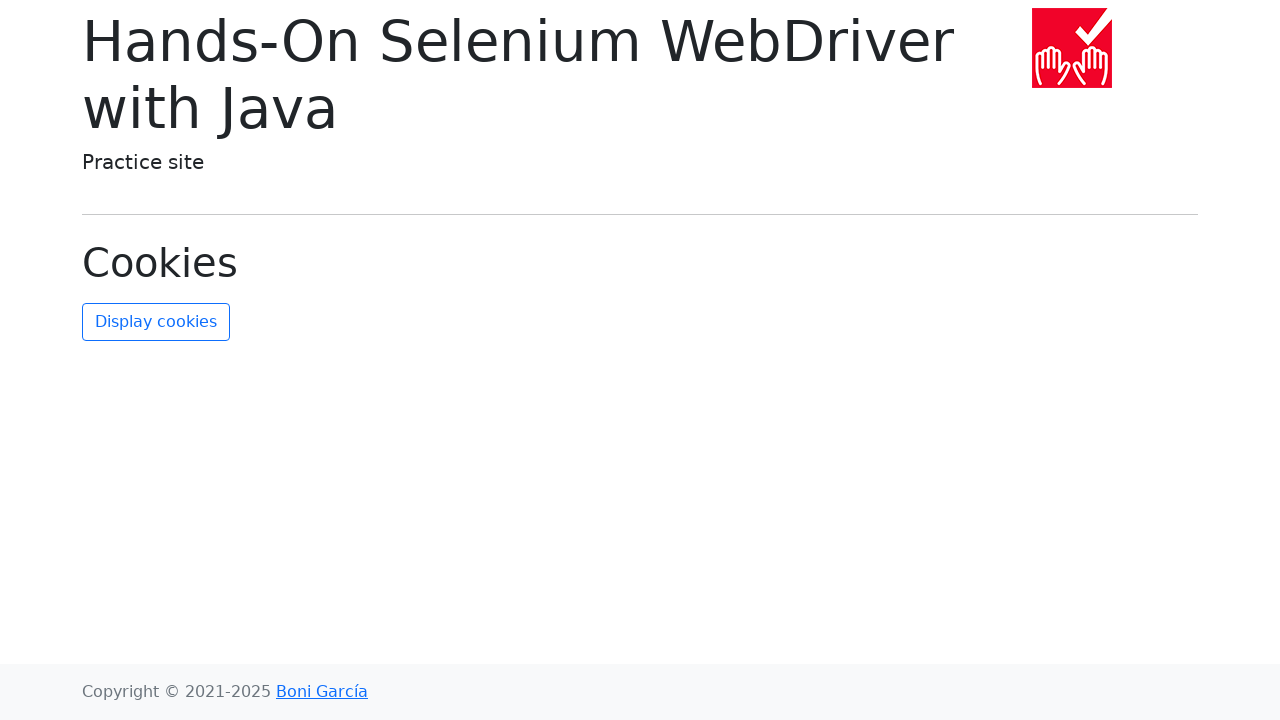

Verified that 'username' cookie is not None
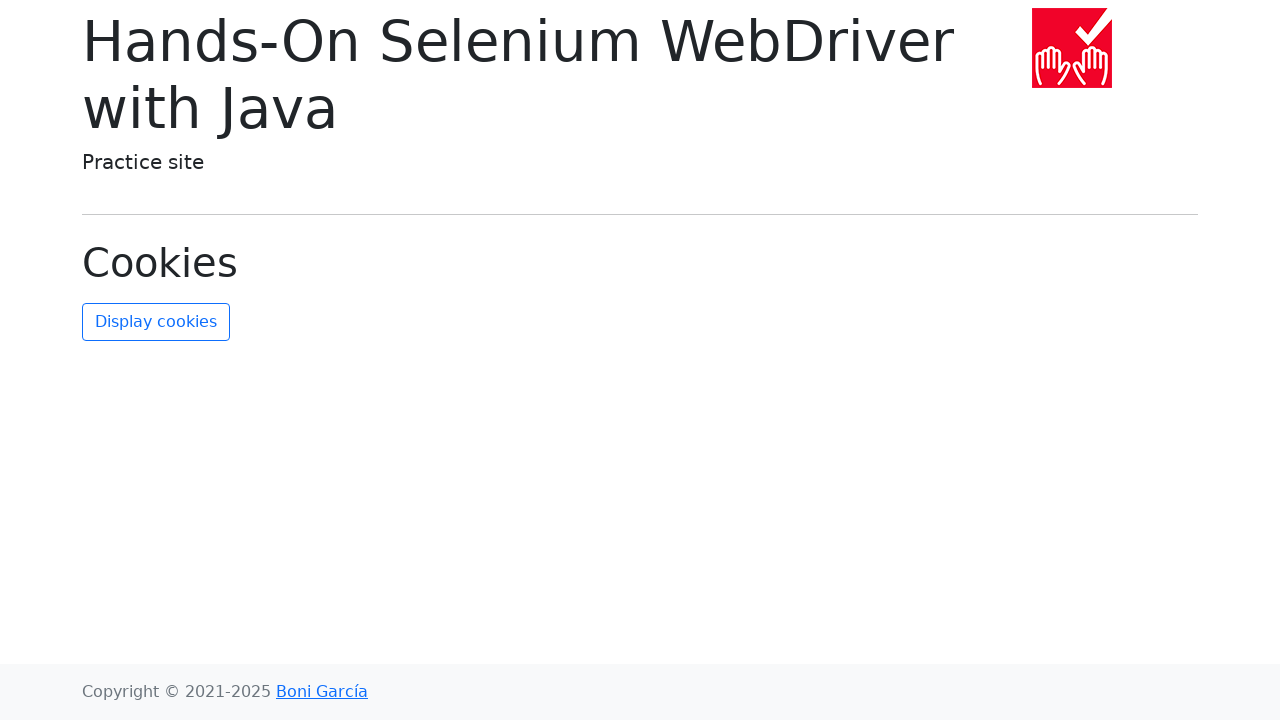

Verified 'username' cookie value is 'John Doe'
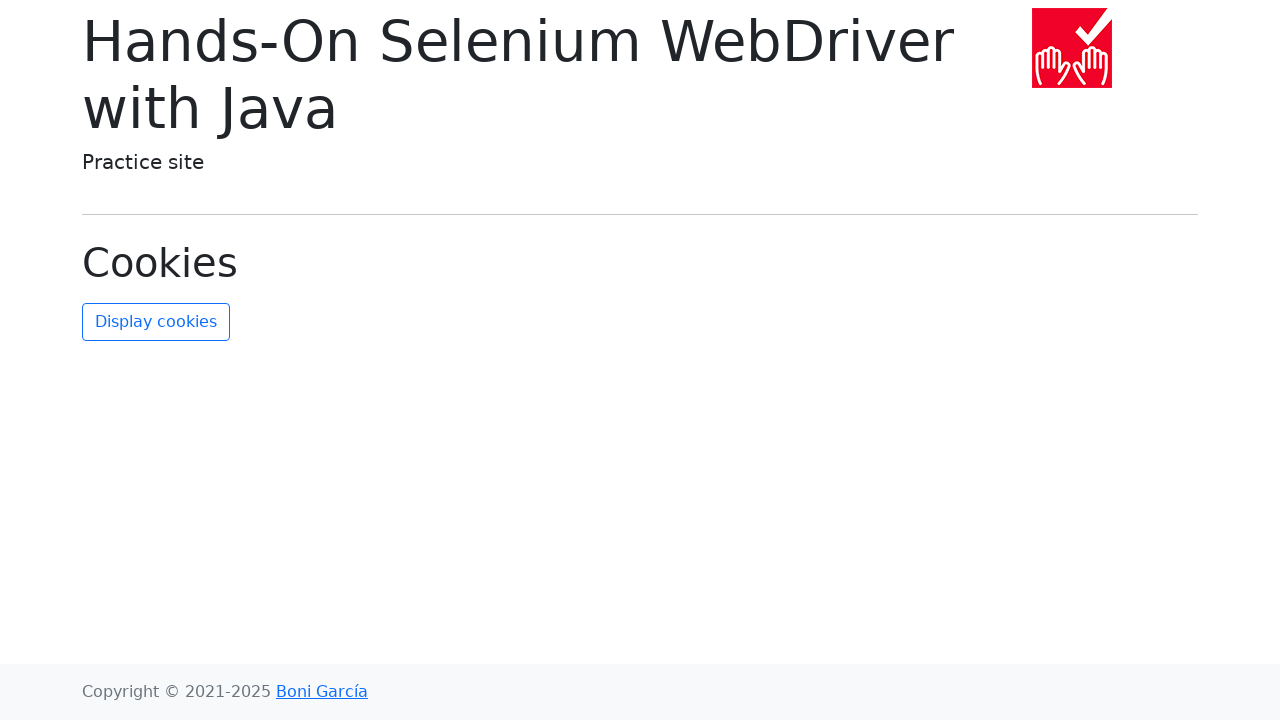

Verified 'username' cookie path is '/'
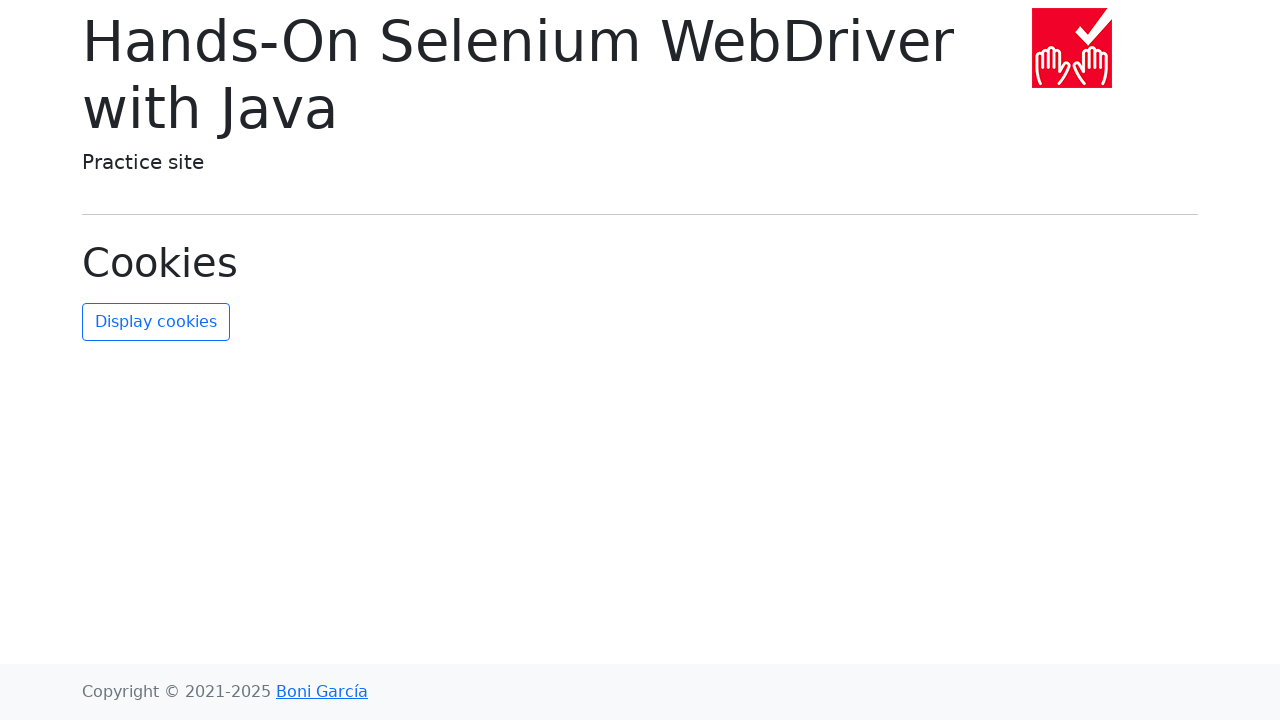

Clicked the refresh cookies button at (156, 322) on #refresh-cookies
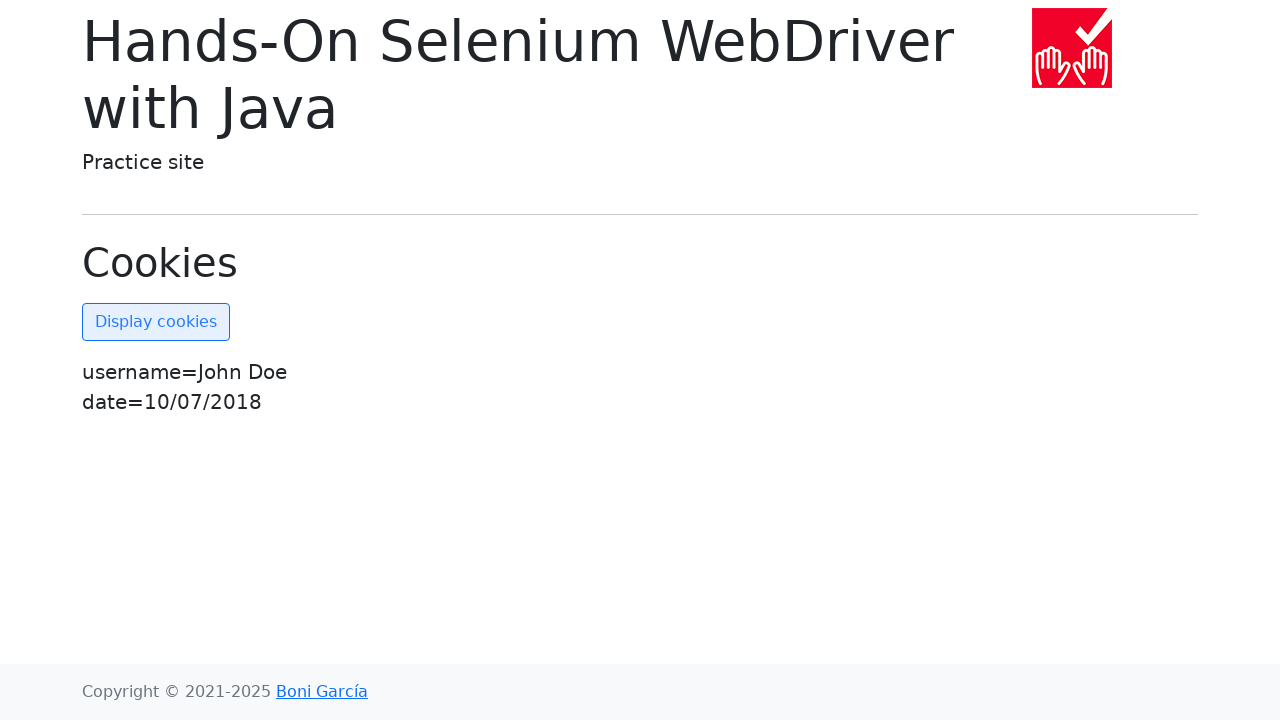

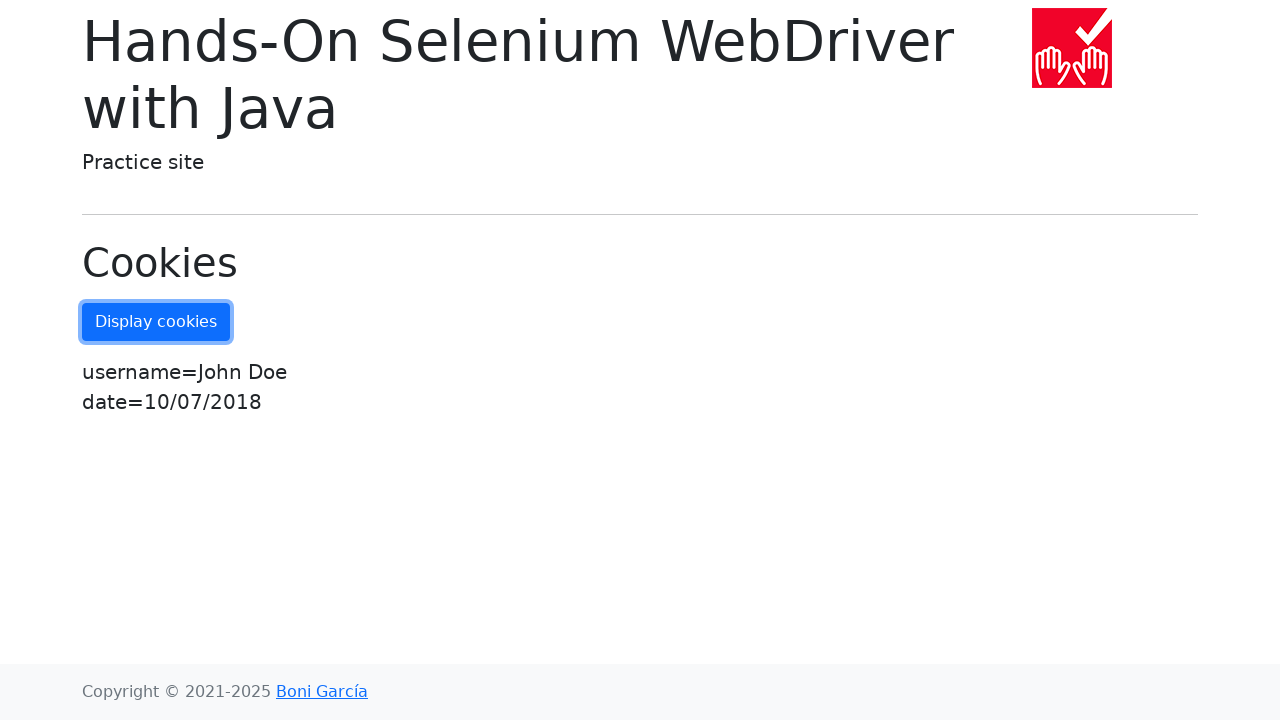